Tests a registration form by filling in first name, last name, and city fields, then submitting and verifying the success message

Starting URL: http://suninjuly.github.io/registration1.html

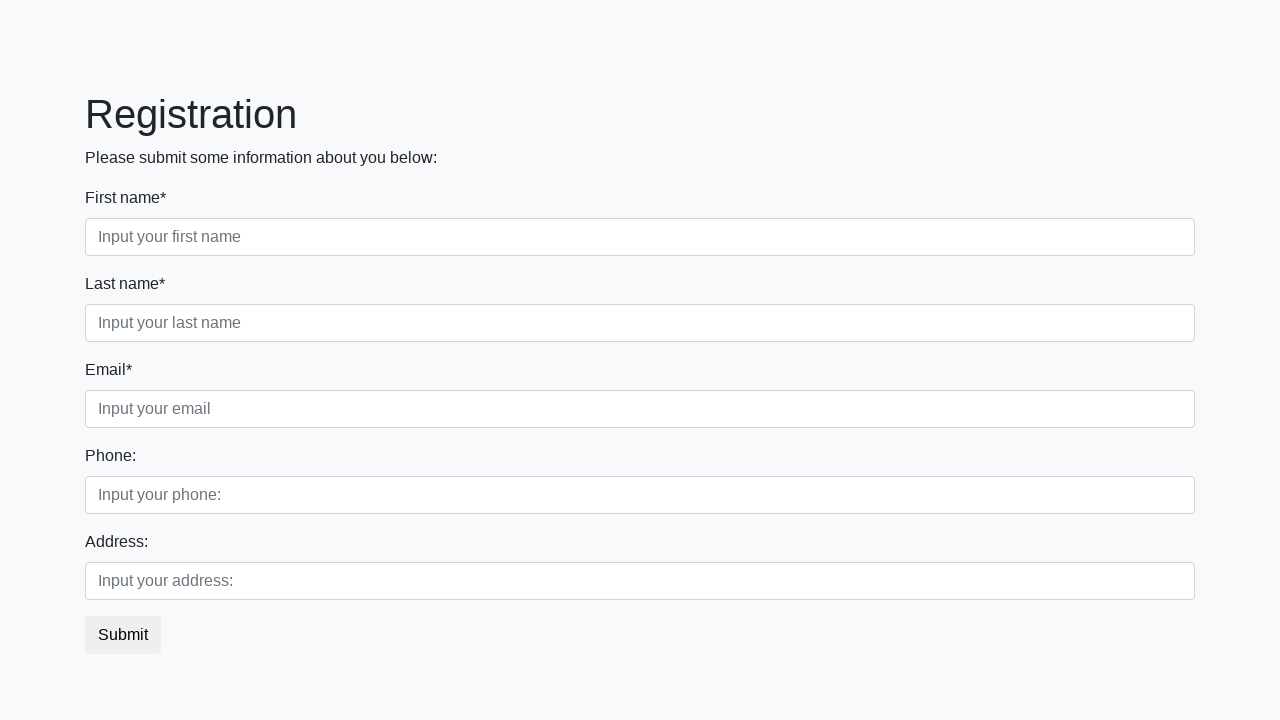

Filled first name field with 'Ivan' on .first
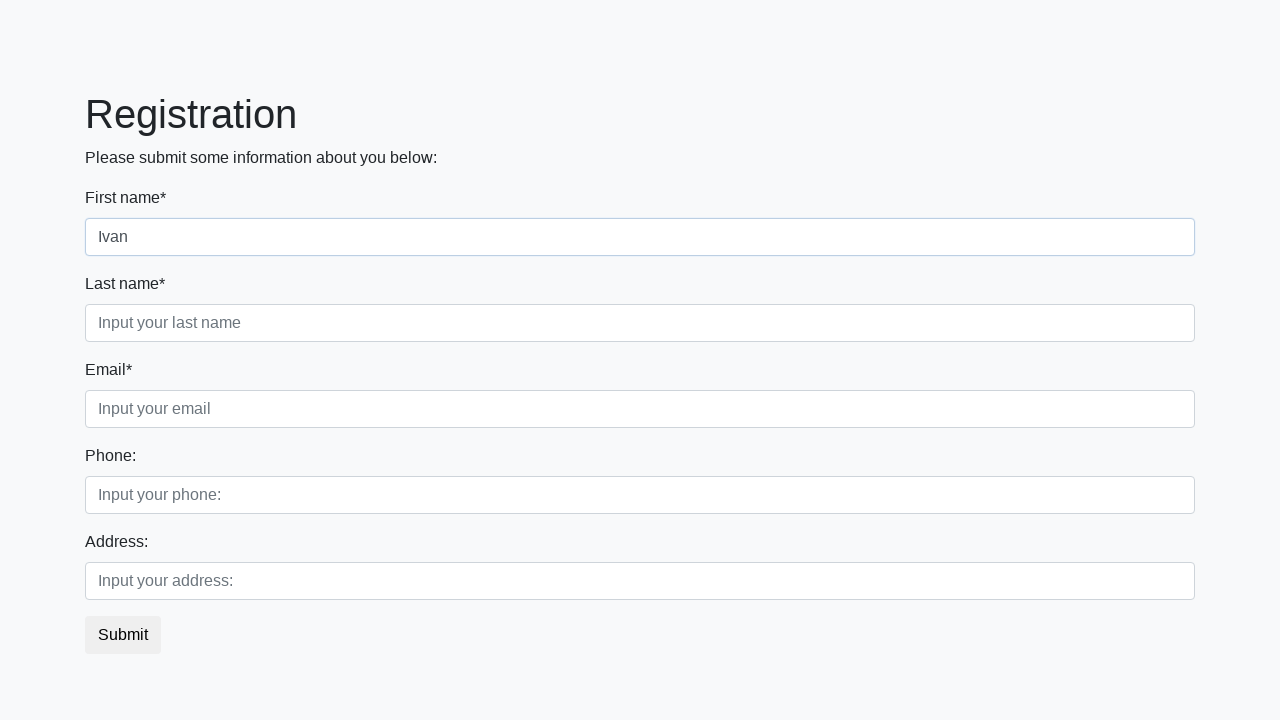

Filled last name field with 'Petrov' on div.first_block :nth-child(2) .form-control.second
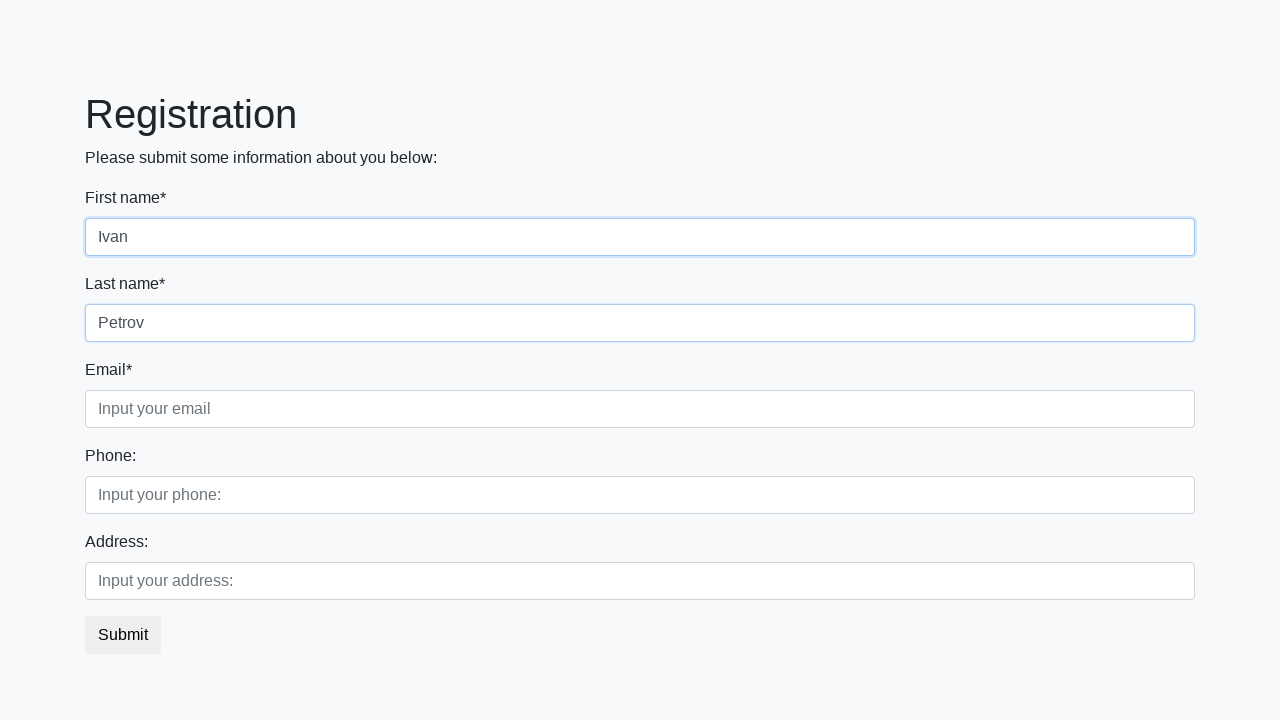

Filled city field with 'Smolensk' on .form-control.third
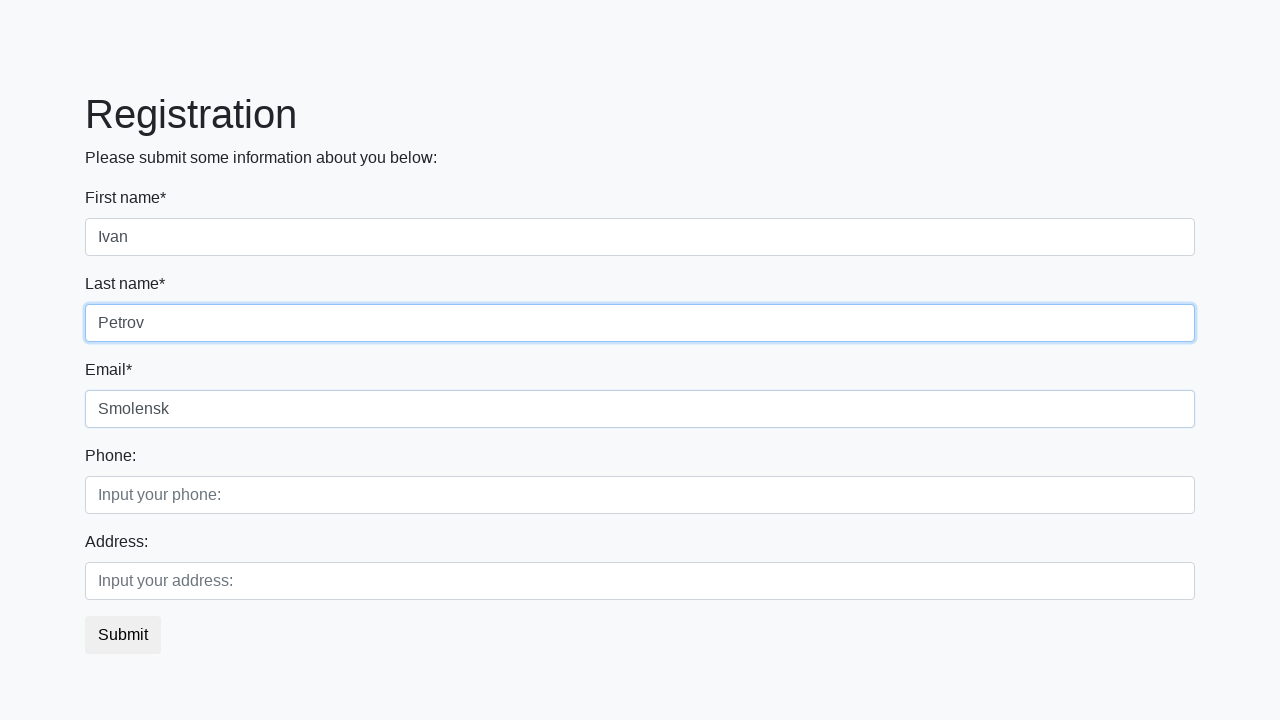

Clicked submit button to register at (123, 635) on [type='submit']
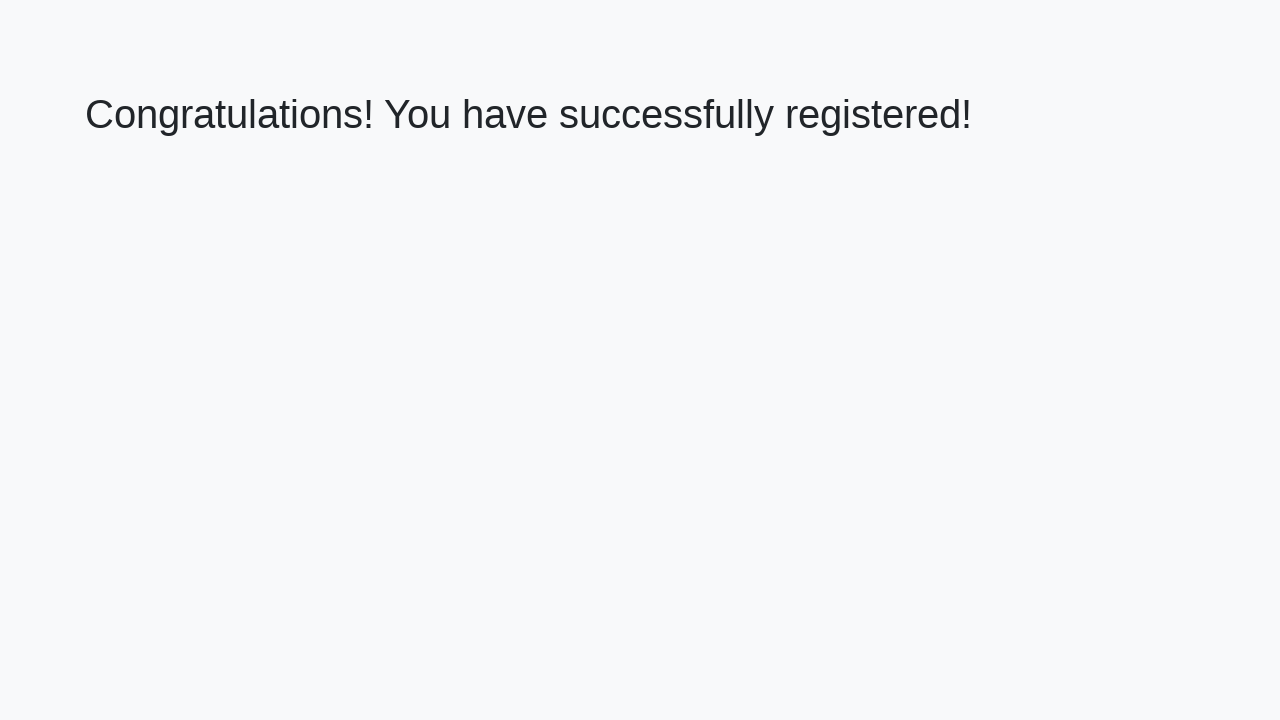

Success message heading loaded
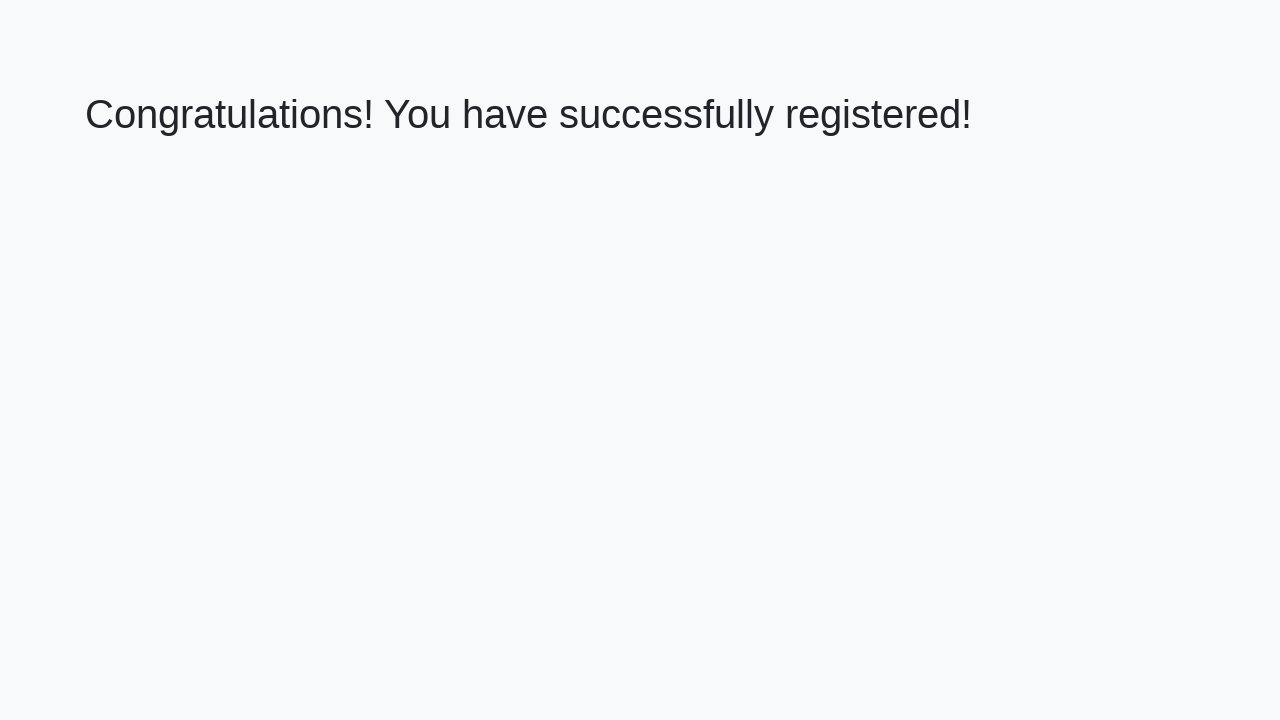

Located success message heading element
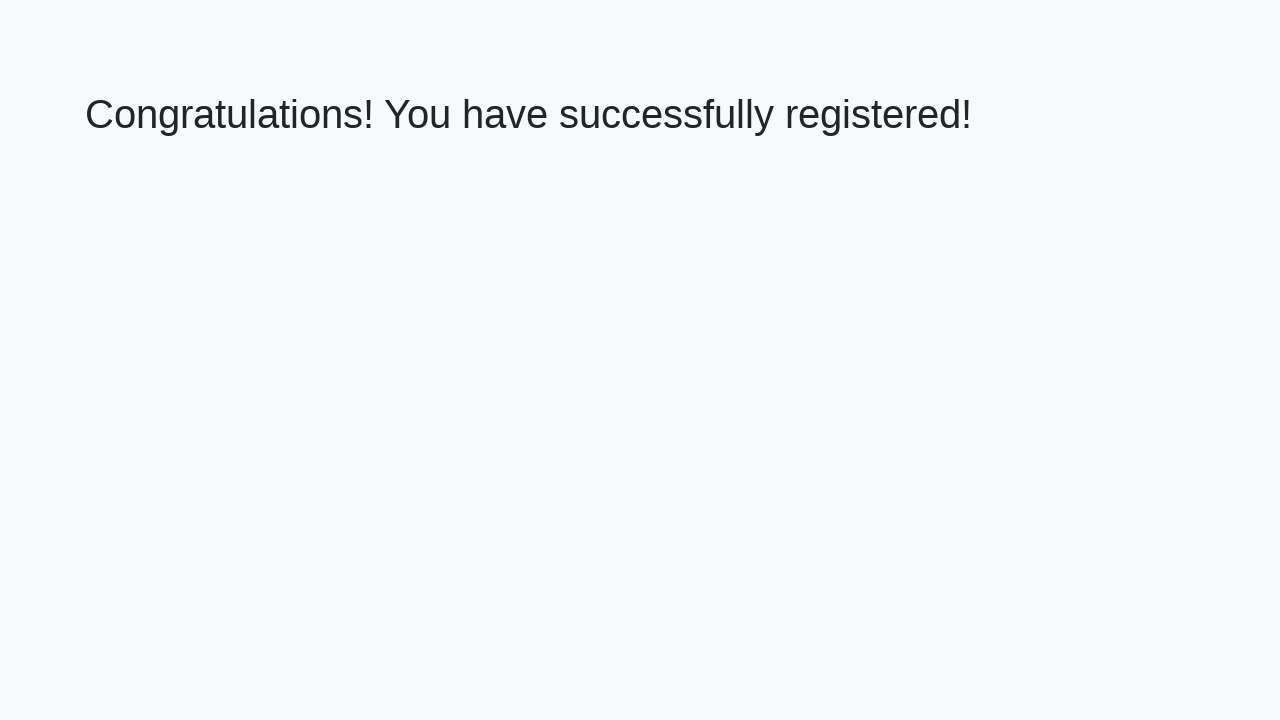

Verified success message text: 'Congratulations! You have successfully registered!'
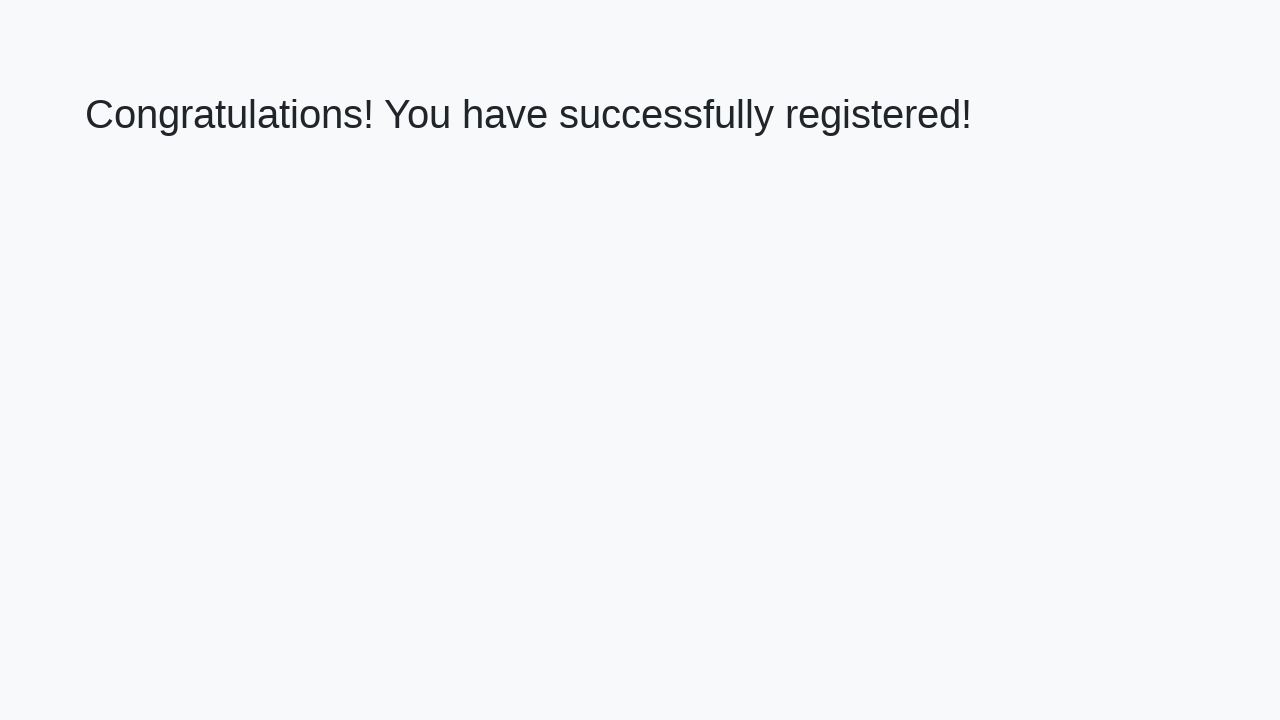

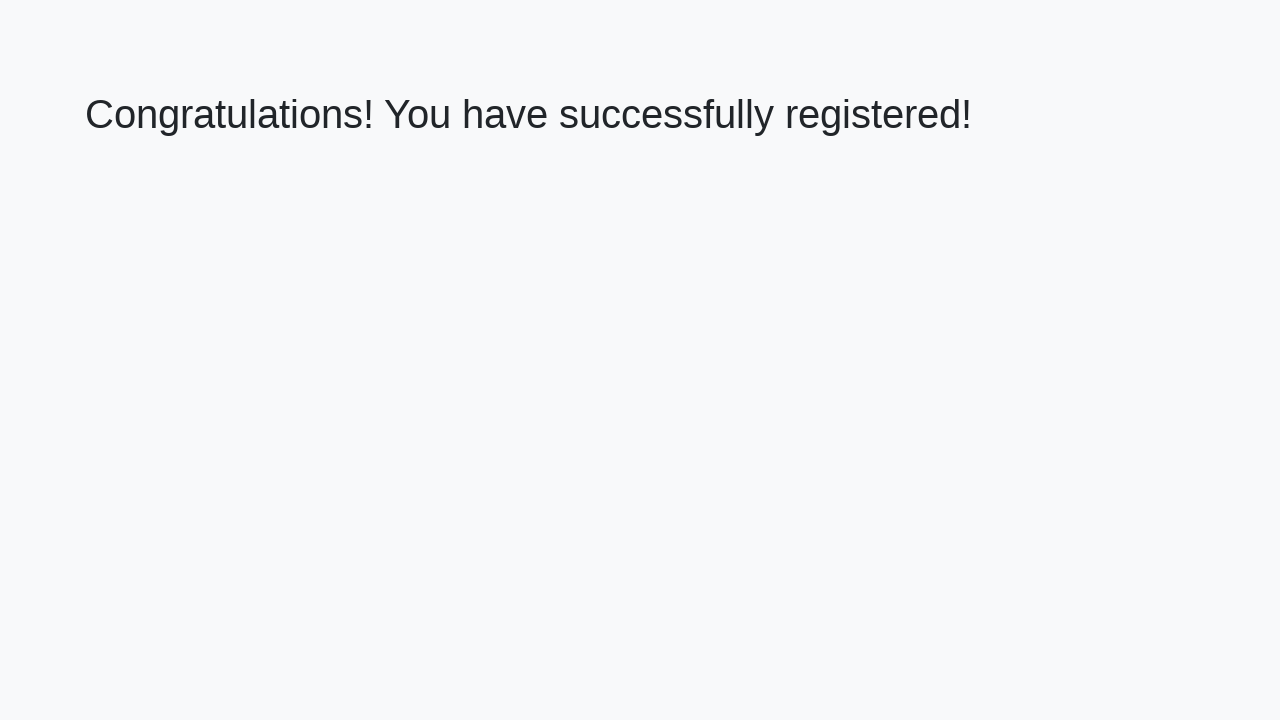